Tests JavaScript prompt functionality by switching to an iframe, triggering a prompt alert, entering text, and verifying the text appears on the page

Starting URL: https://www.w3schools.com/js/tryit.asp?filename=tryjs_prompt

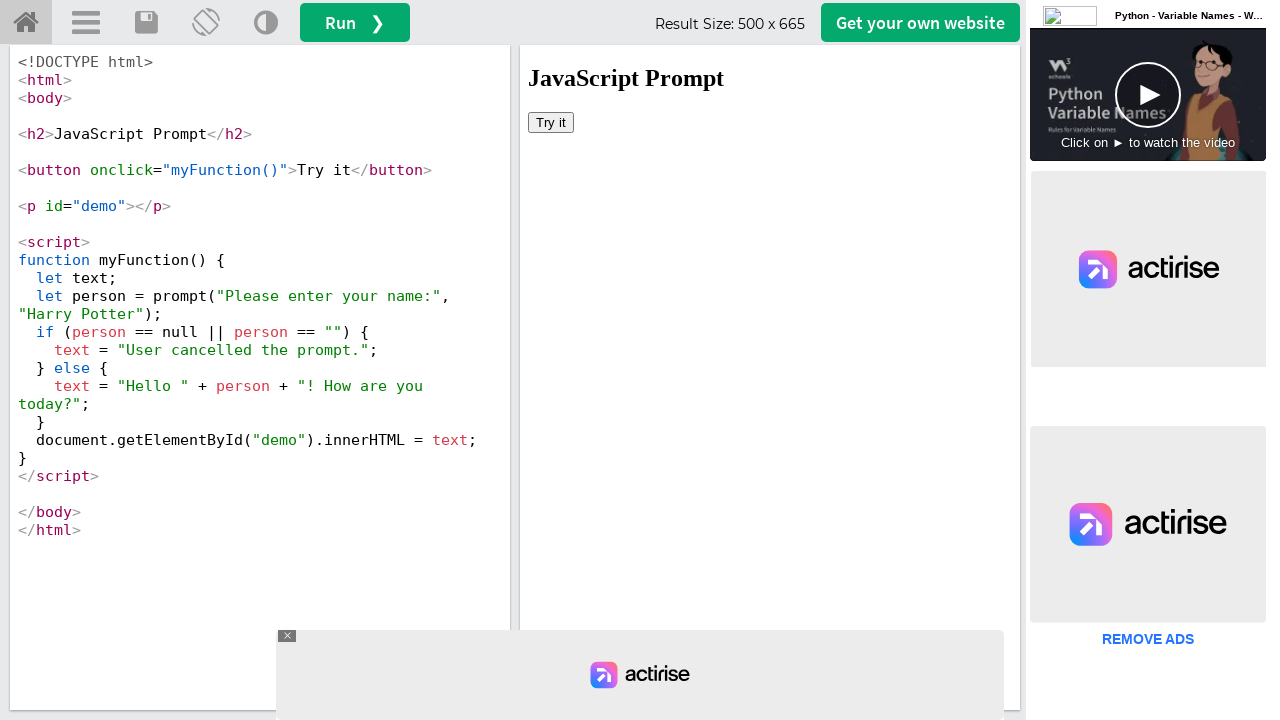

Located iframe with ID 'iframeResult'
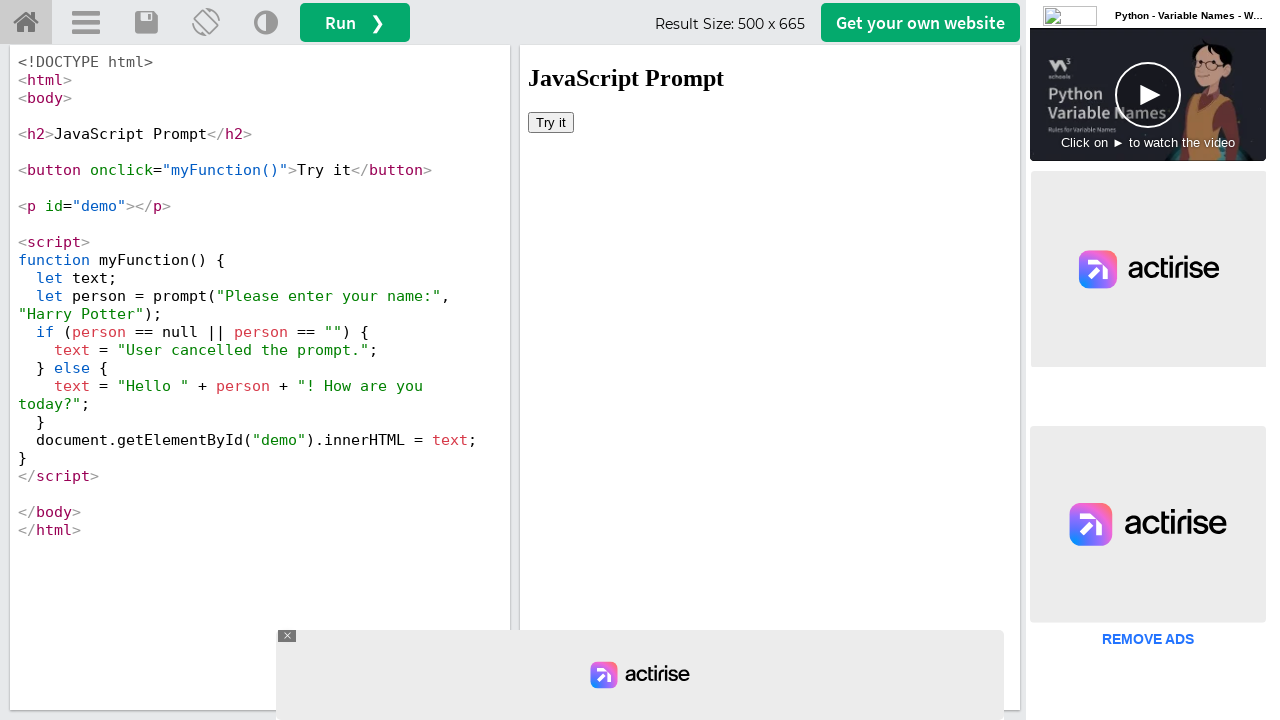

Clicked 'Try it' button to trigger prompt dialog at (551, 122) on #iframeResult >> internal:control=enter-frame >> button:has-text('Try it')
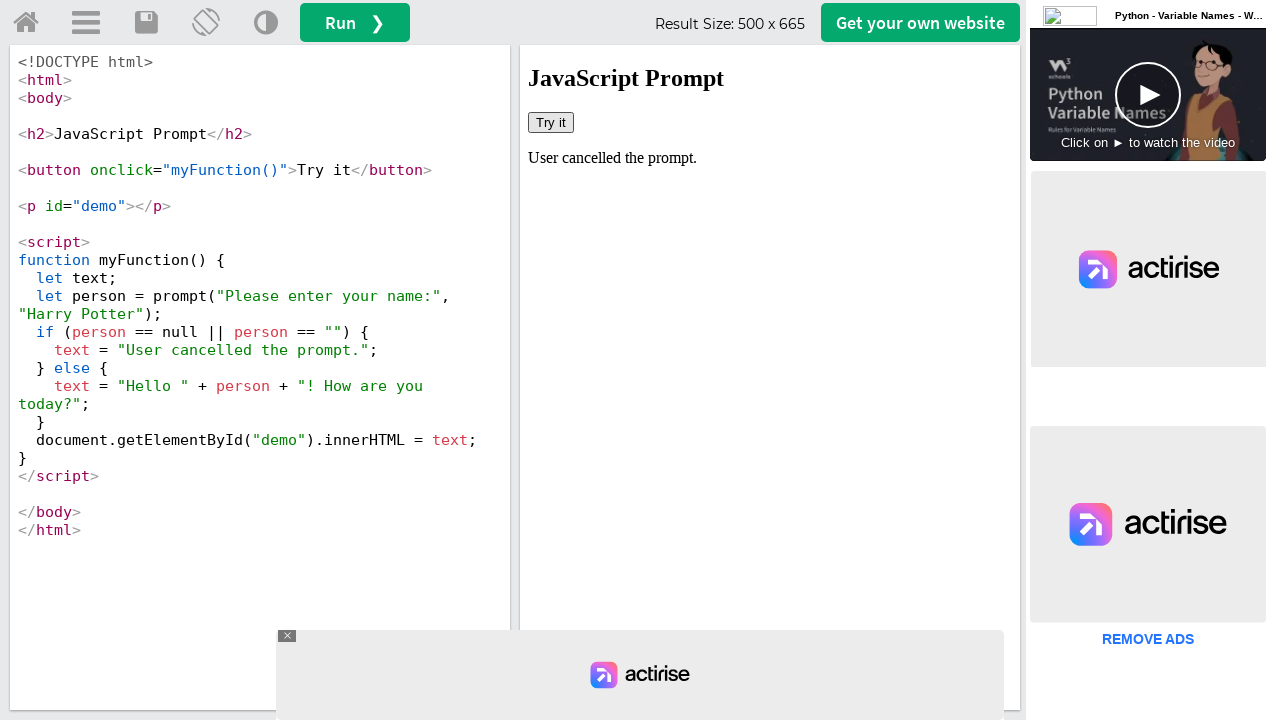

Set up dialog handler to accept prompt with text 'Saba'
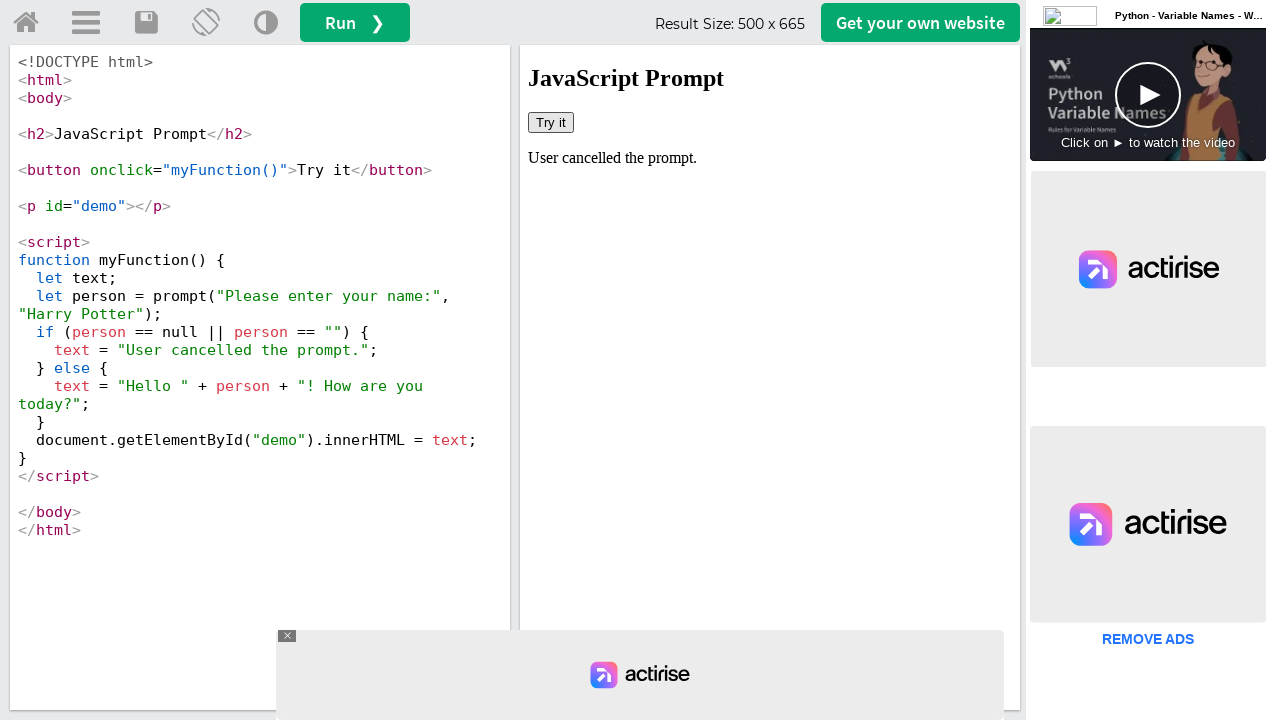

Retrieved text content from demo element
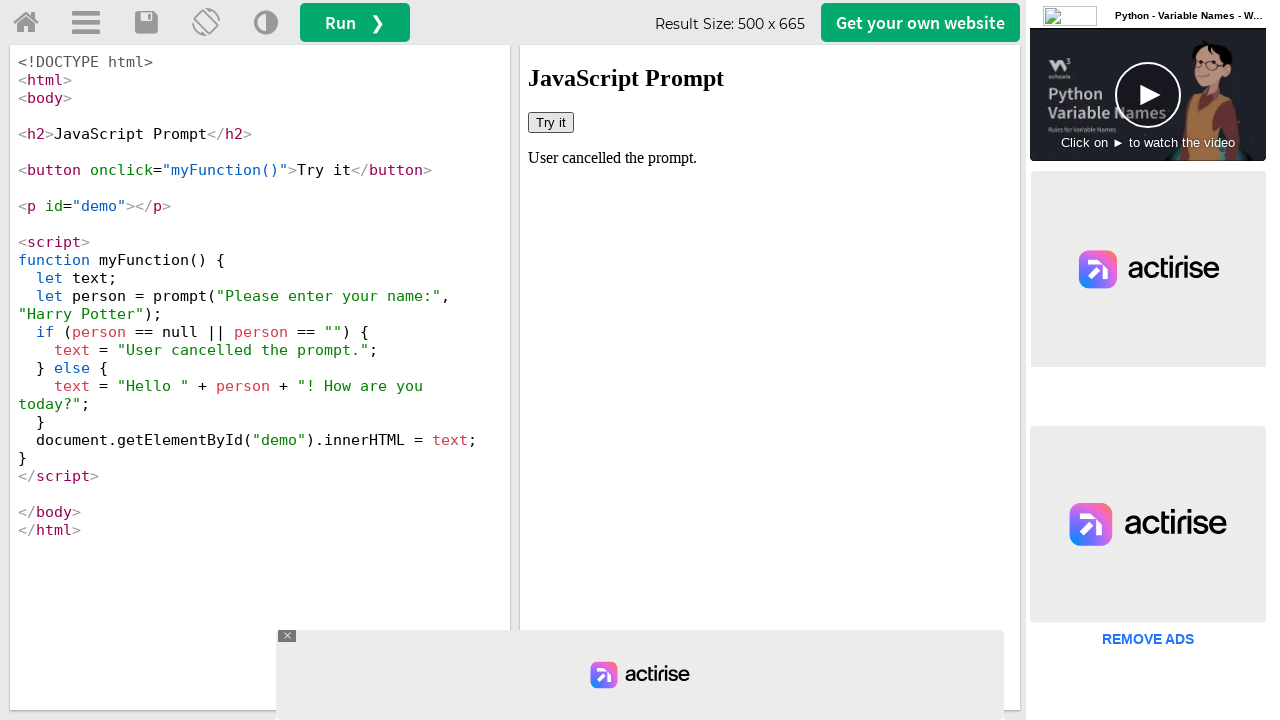

Verification failed: 'Saba' not found in the demo text
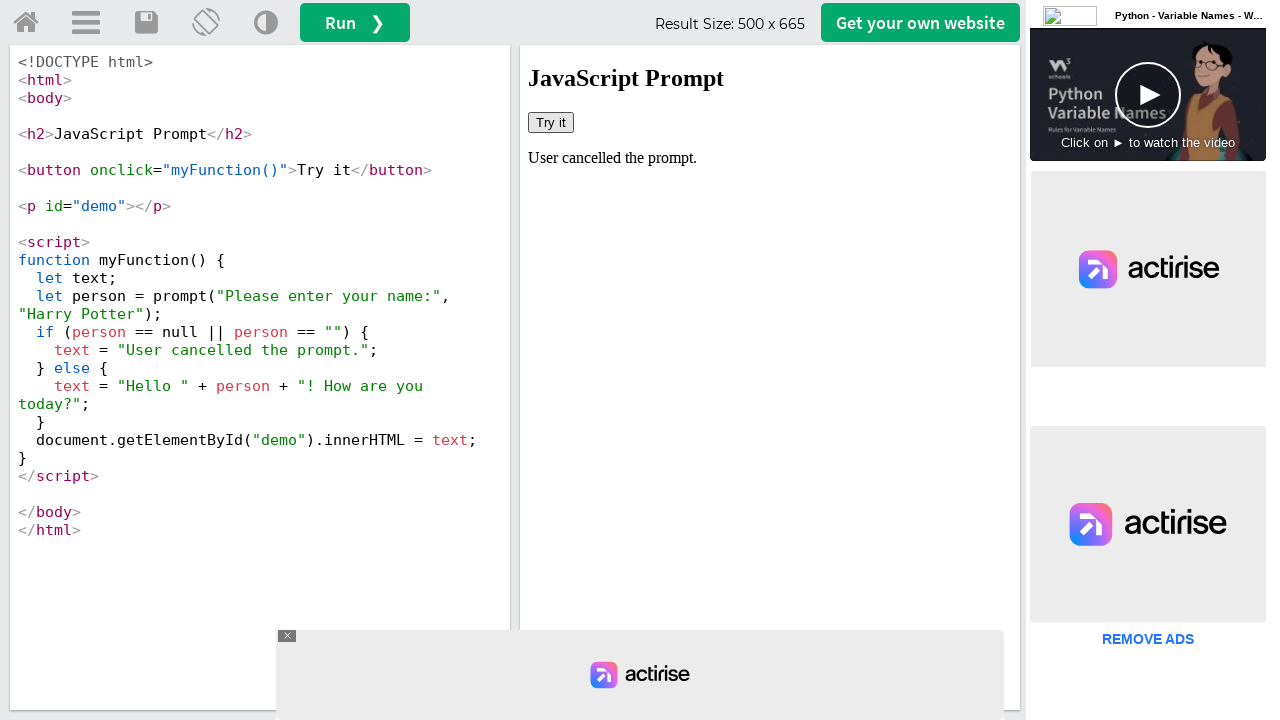

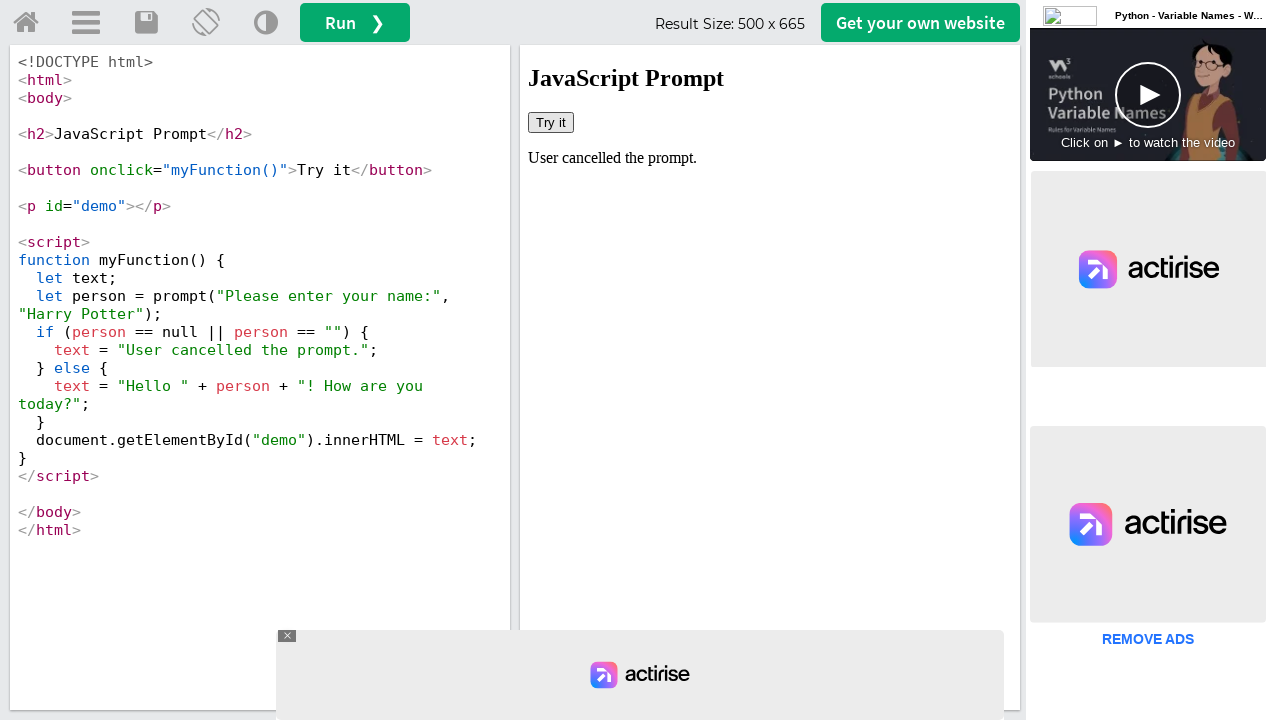